Searches for a food recipe on Kurashiru (a Japanese recipe site), clicks on the first search result, and views the recipe details page with ingredients.

Starting URL: https://www.kurashiru.com/

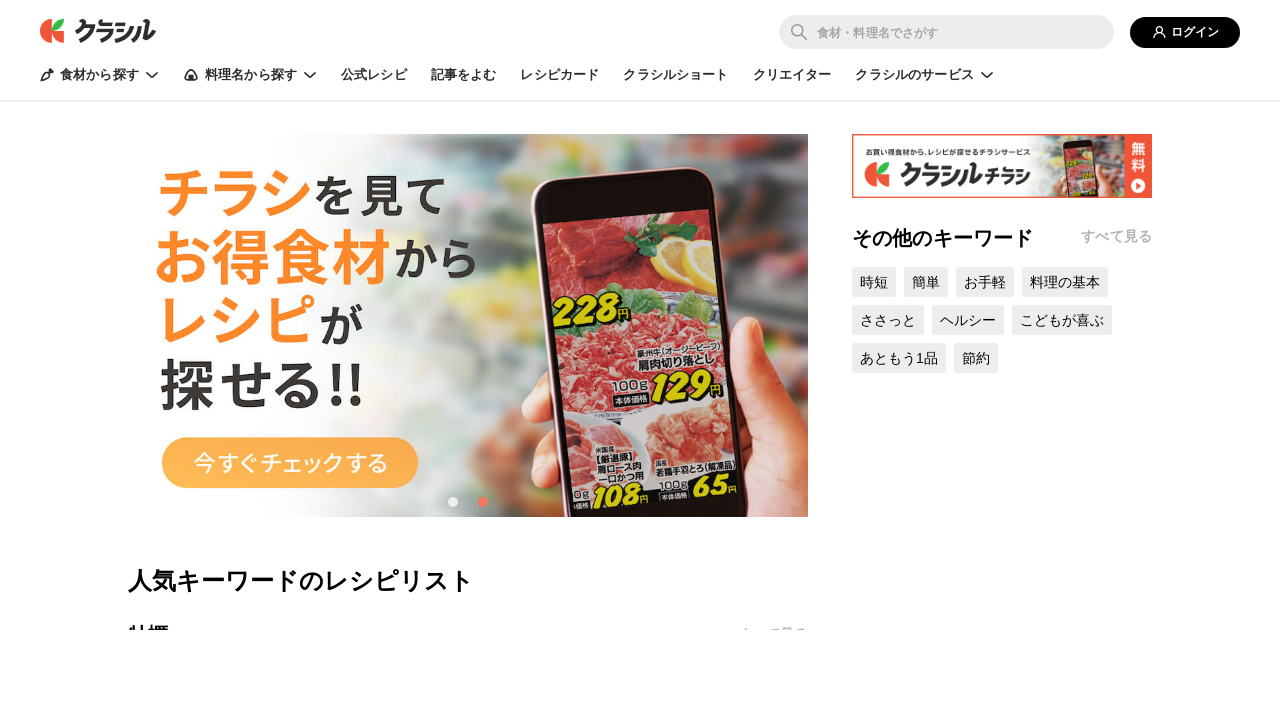

Filled search box with food name 'チャーハン' (fried rice) on #query
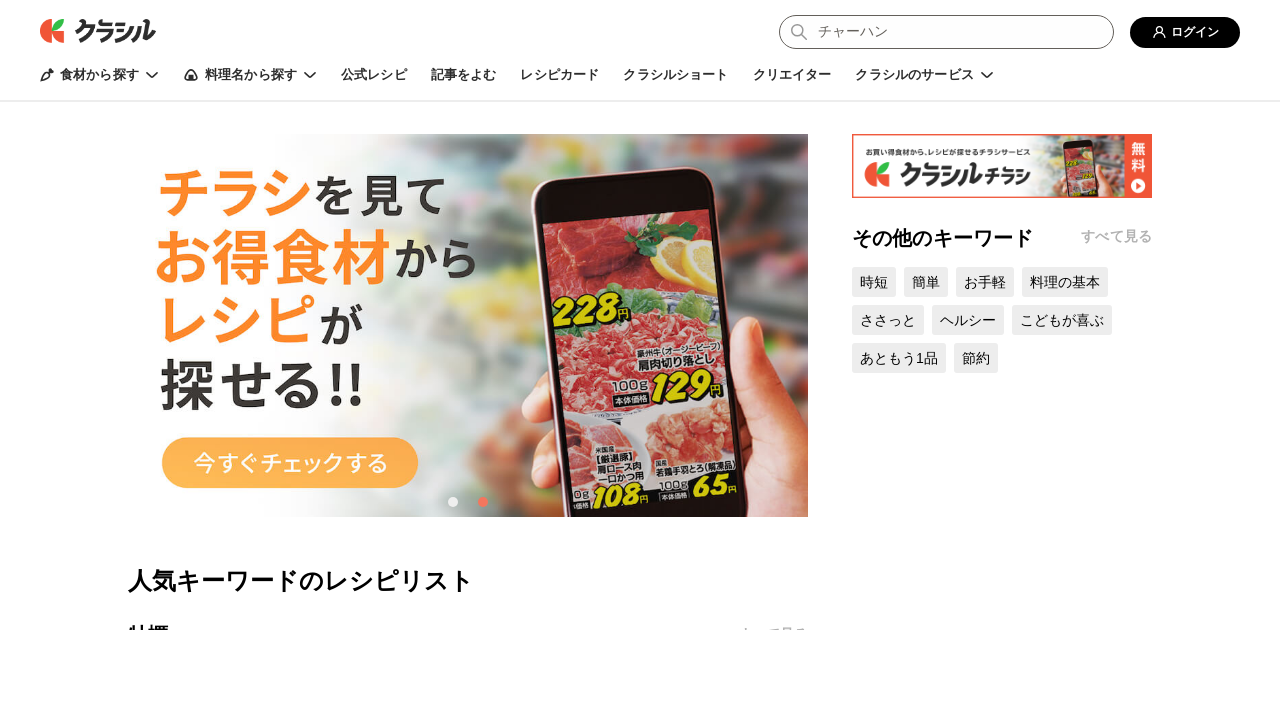

Pressed Enter to submit search query on #query
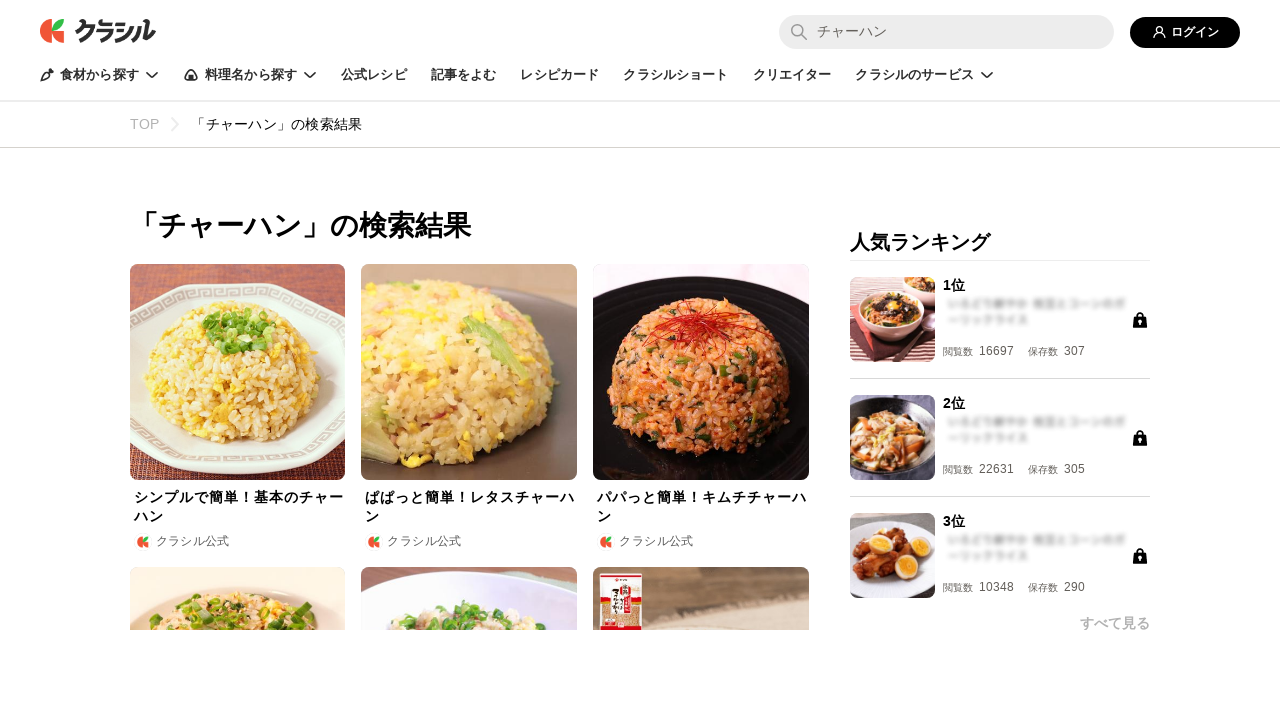

Search results loaded on Kurashiru
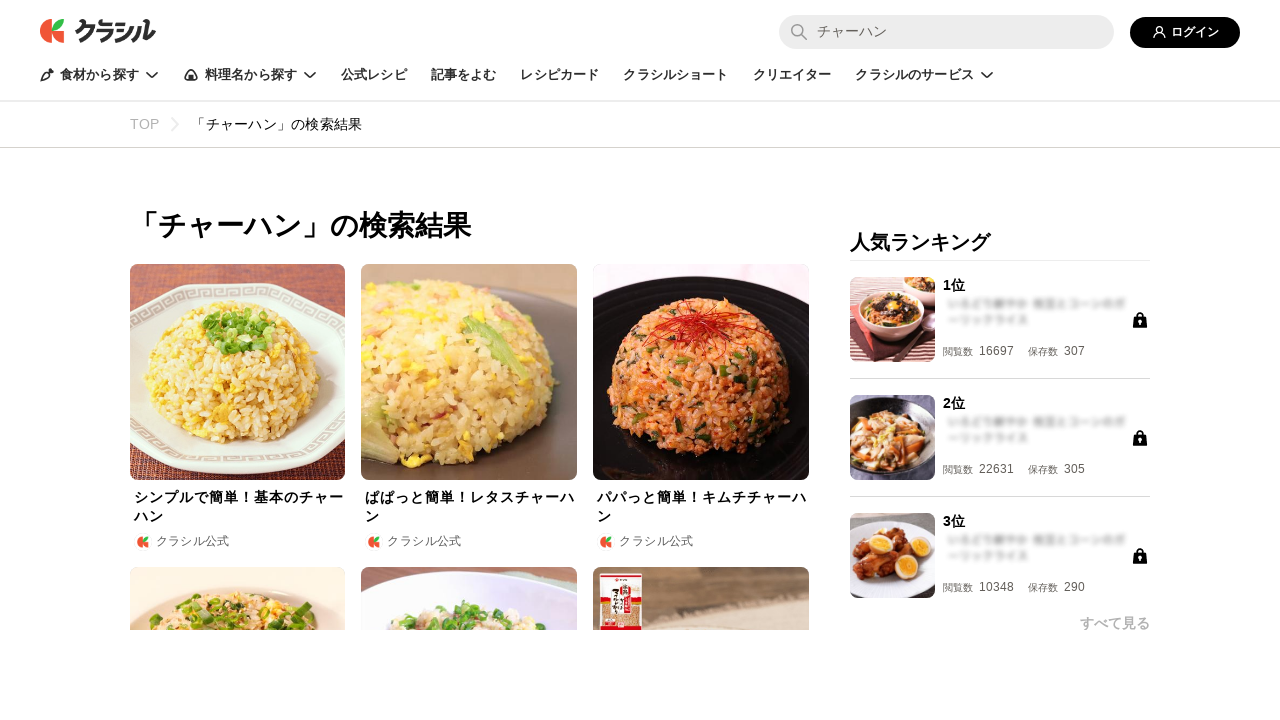

Clicked on the first recipe result at (237, 408) on .dly-video-item-root >> nth=0
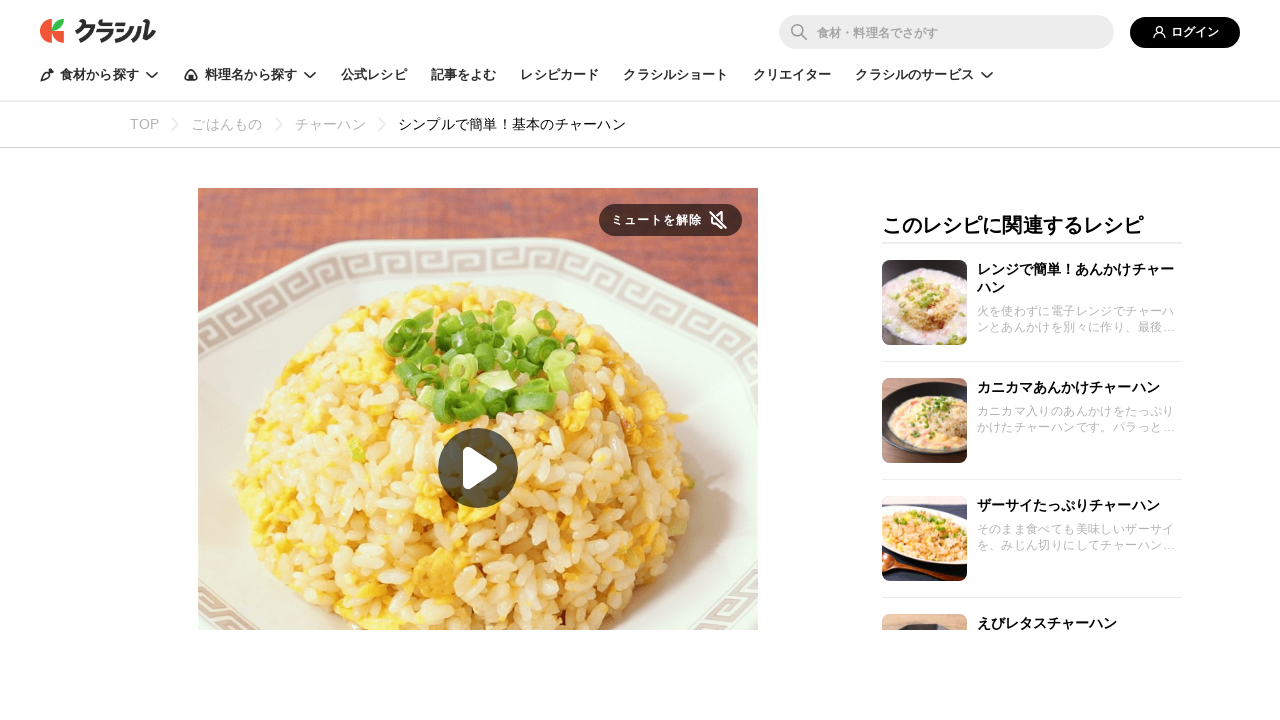

Recipe details page loaded with ingredients list visible
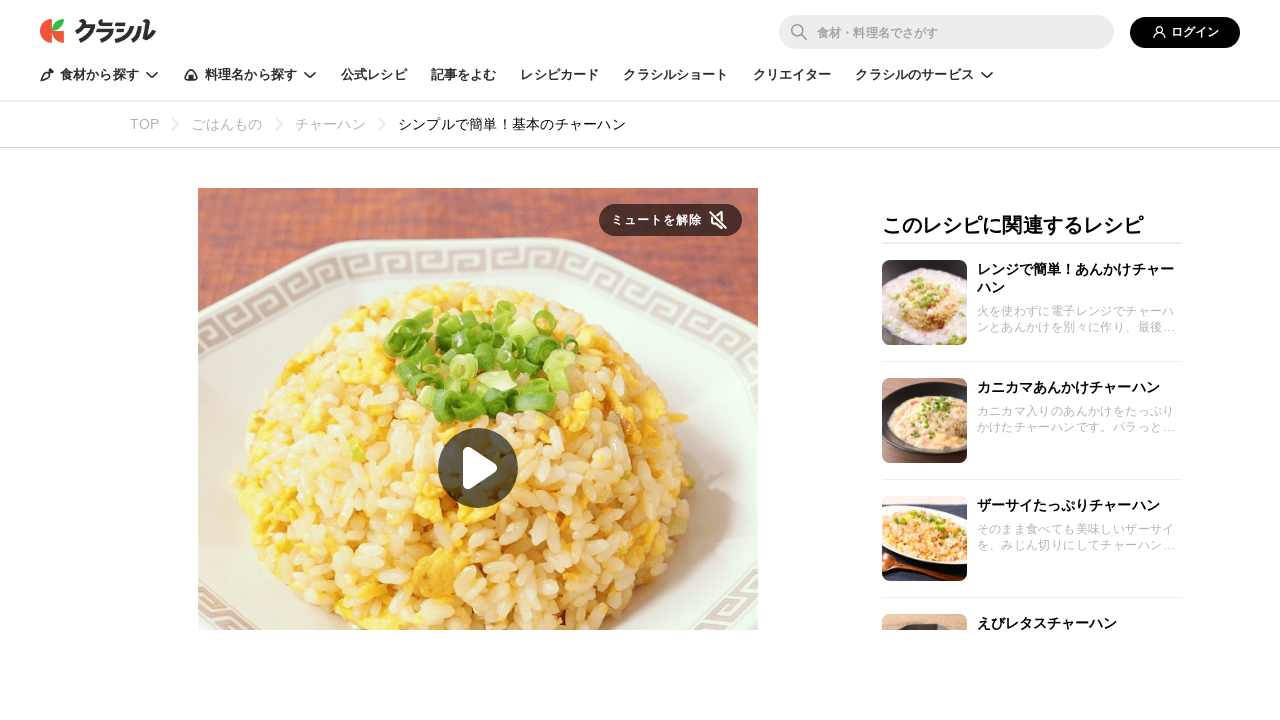

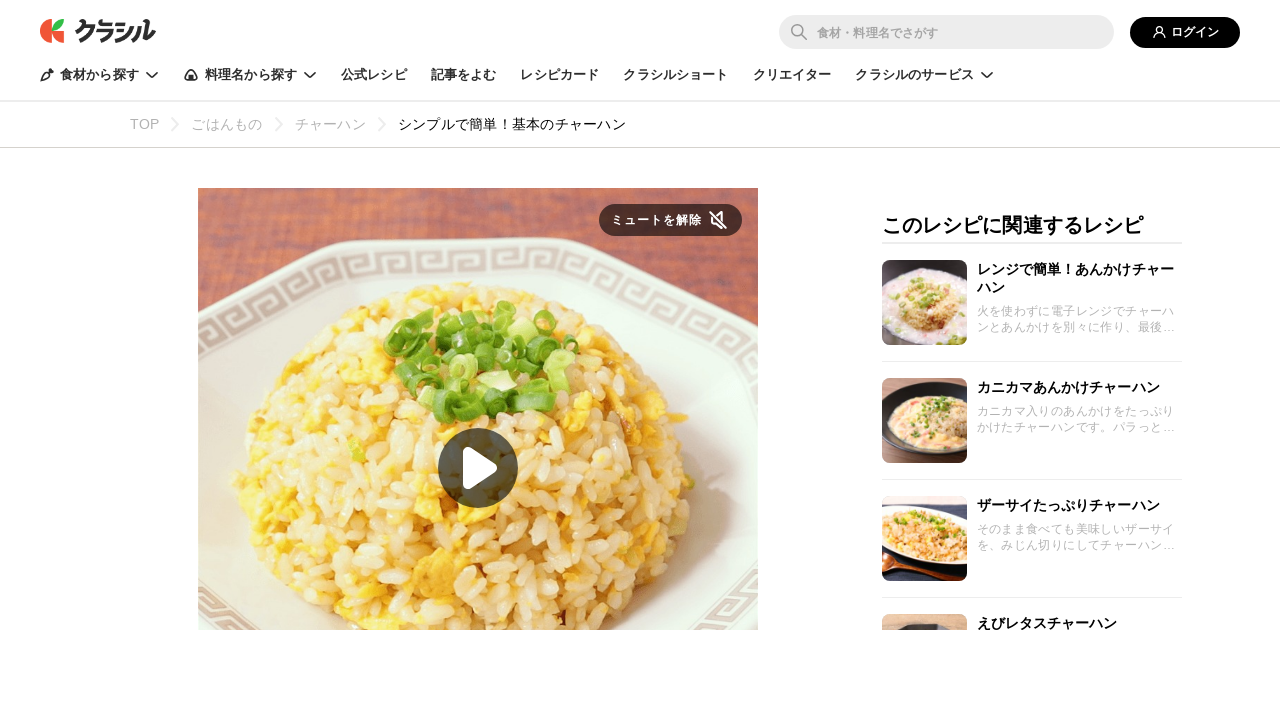